Tests clicking a confirm button that triggers a JavaScript confirm dialog, dismisses/cancels it, and verifies the confirmation result text shows "Cancel" was selected.

Starting URL: https://demoqa.com/alerts

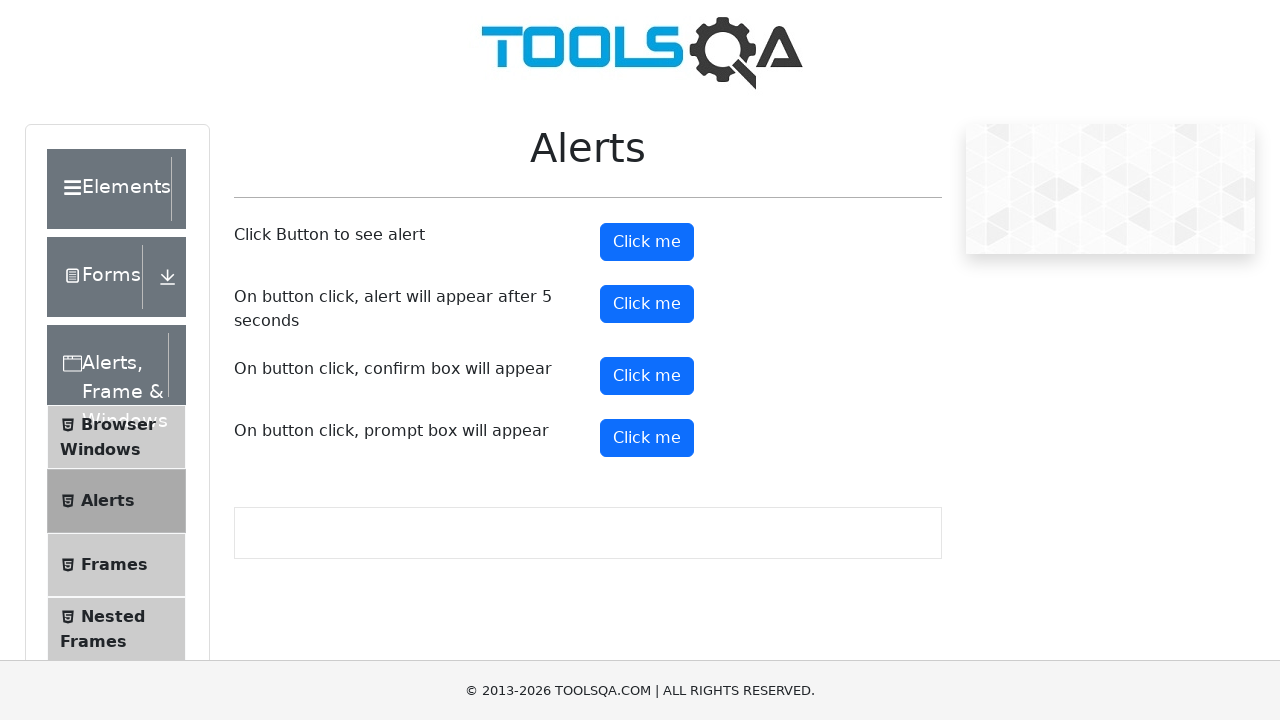

Set up dialog handler to dismiss confirm dialog
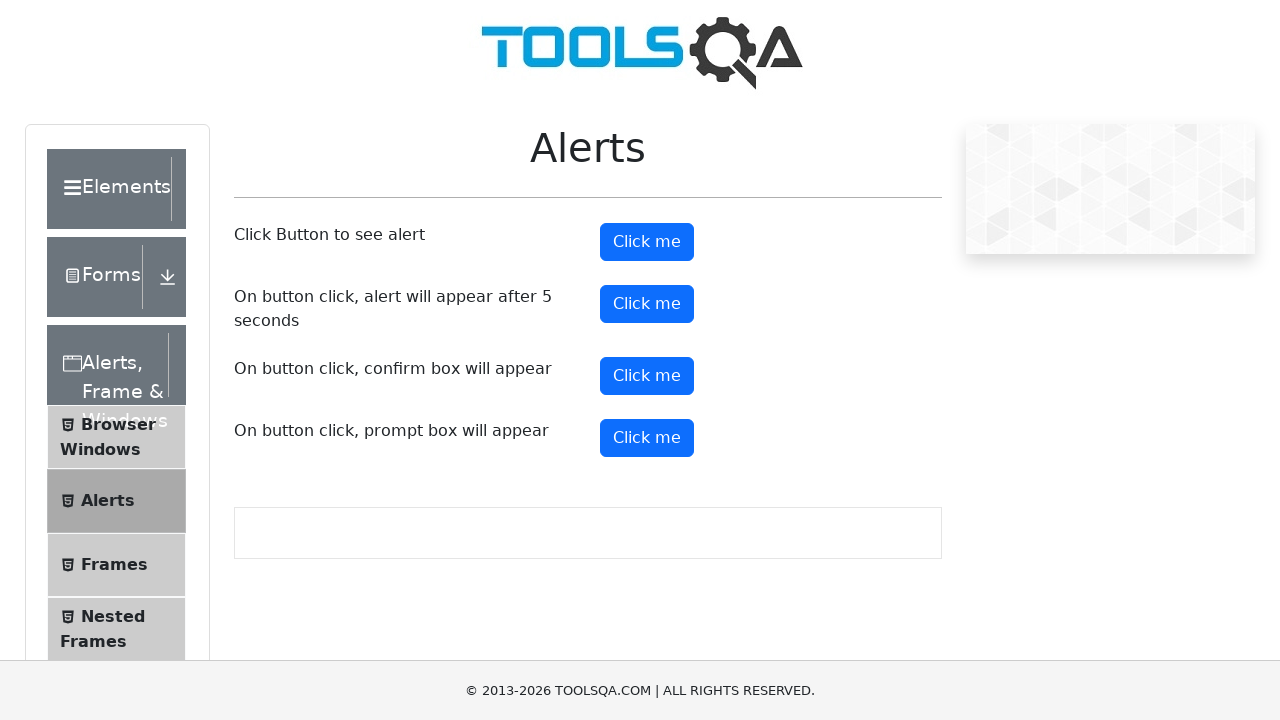

Clicked confirm button to trigger JavaScript confirm dialog at (647, 376) on #confirmButton
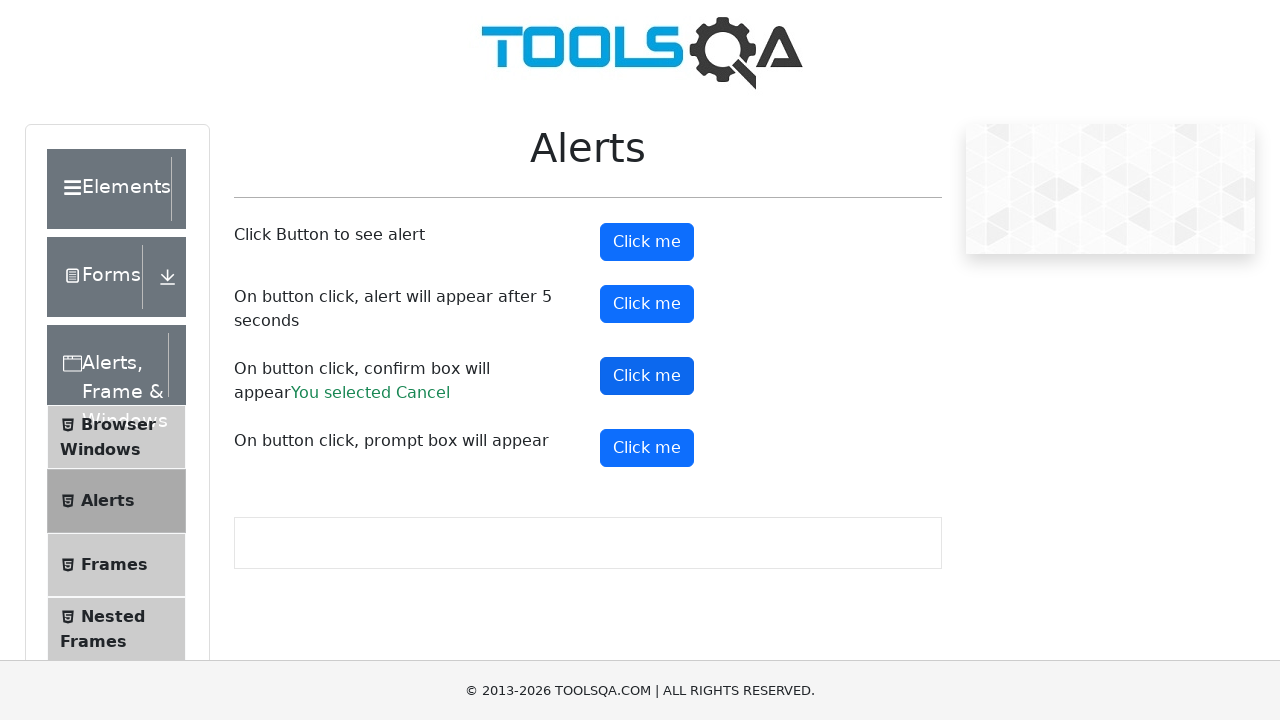

Confirmation result text appeared showing 'Cancel' was selected
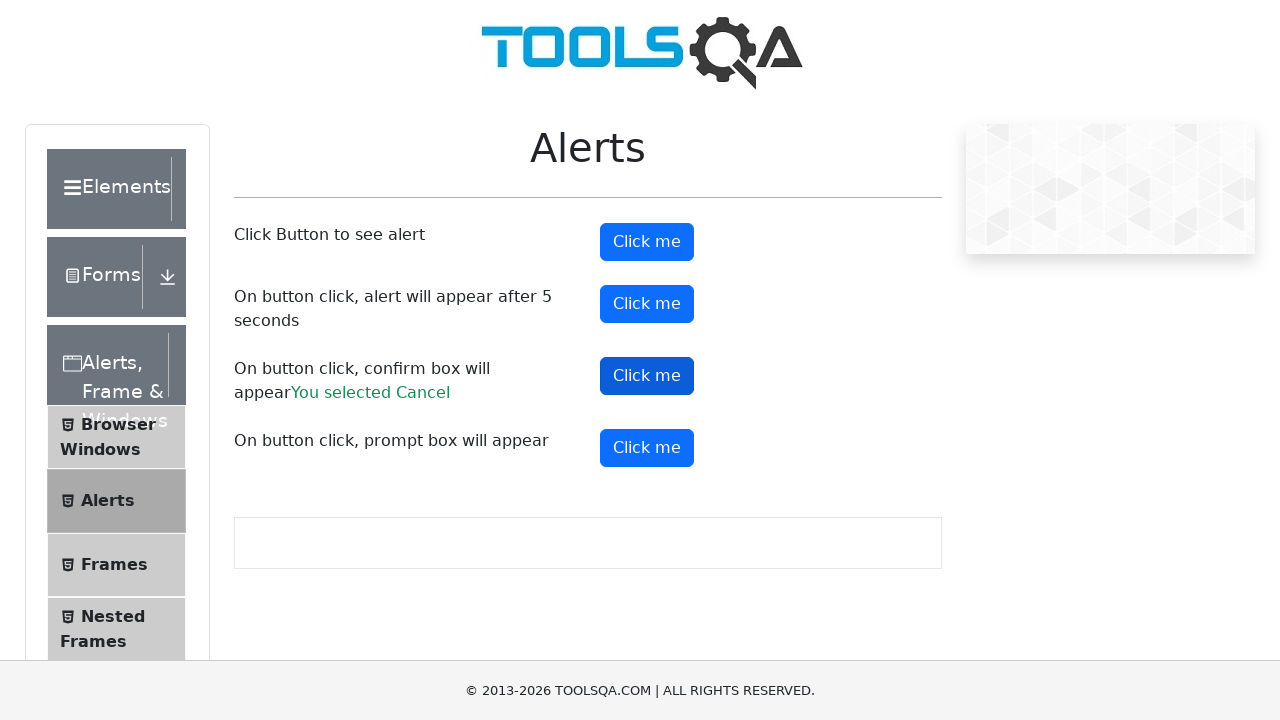

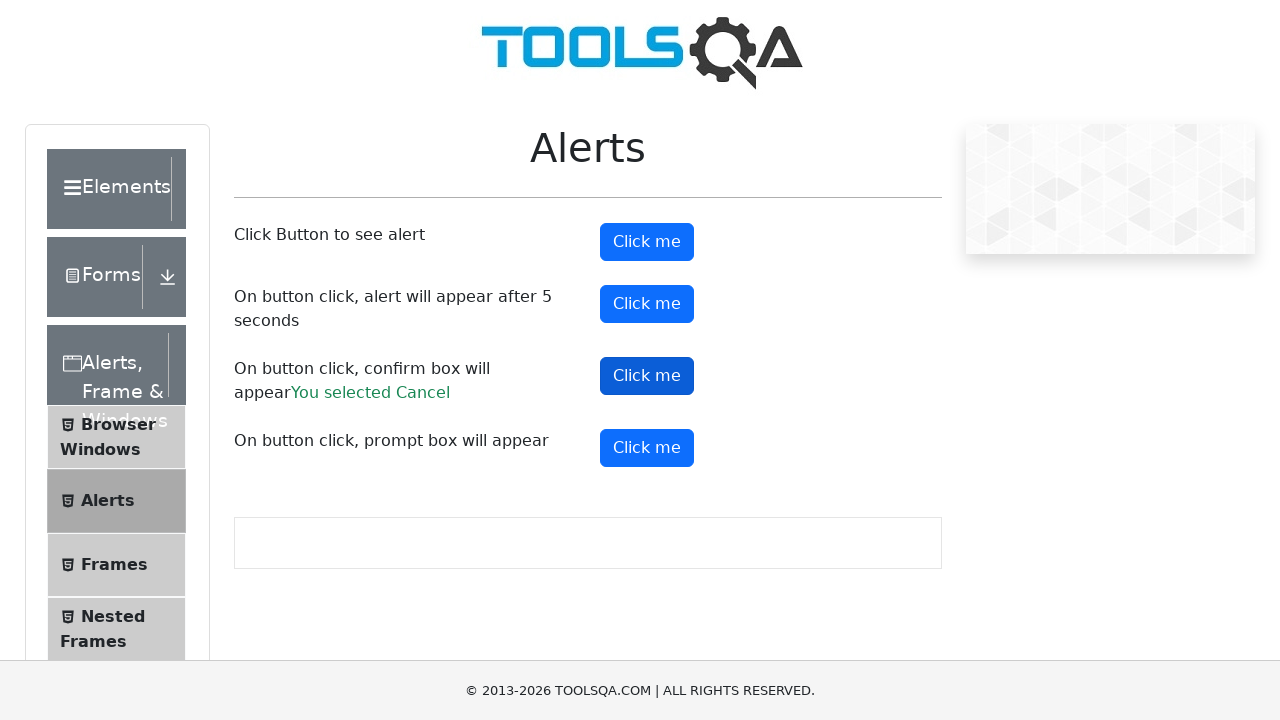